Tests that the Office column sorts in descending order after two clicks and verifies the sort order across multiple pages

Starting URL: https://www.lambdatest.com/selenium-playground/table-sort-search-demo

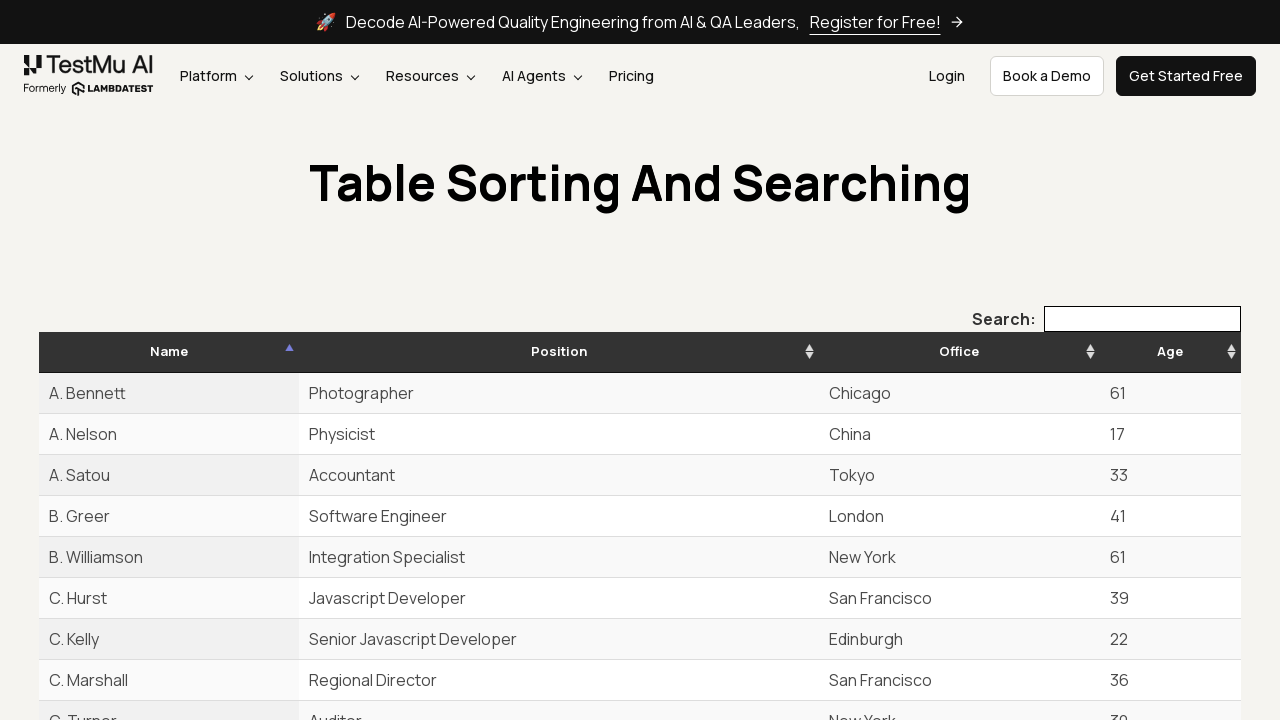

Clicked Office column header first time at (959, 352) on th:has-text('Office')
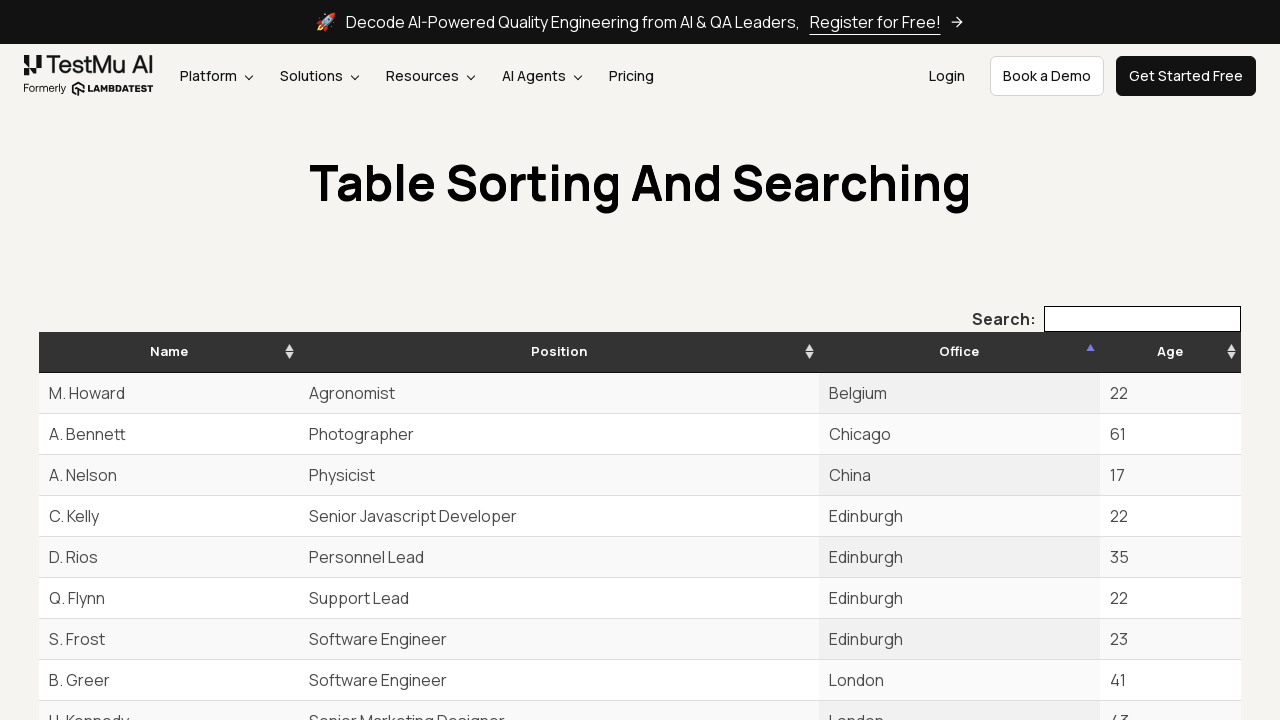

Clicked Office column header second time to enable descending sort at (959, 352) on th:has-text('Office')
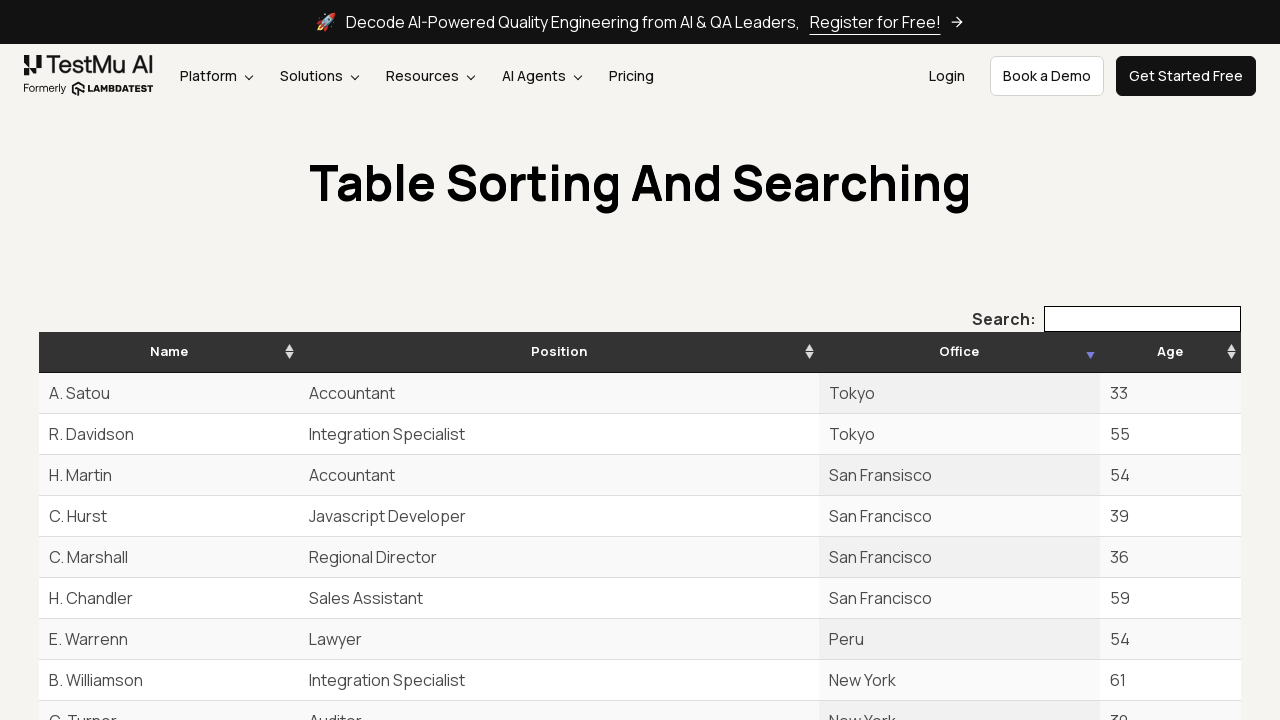

Verified Office column is sorted on page 1
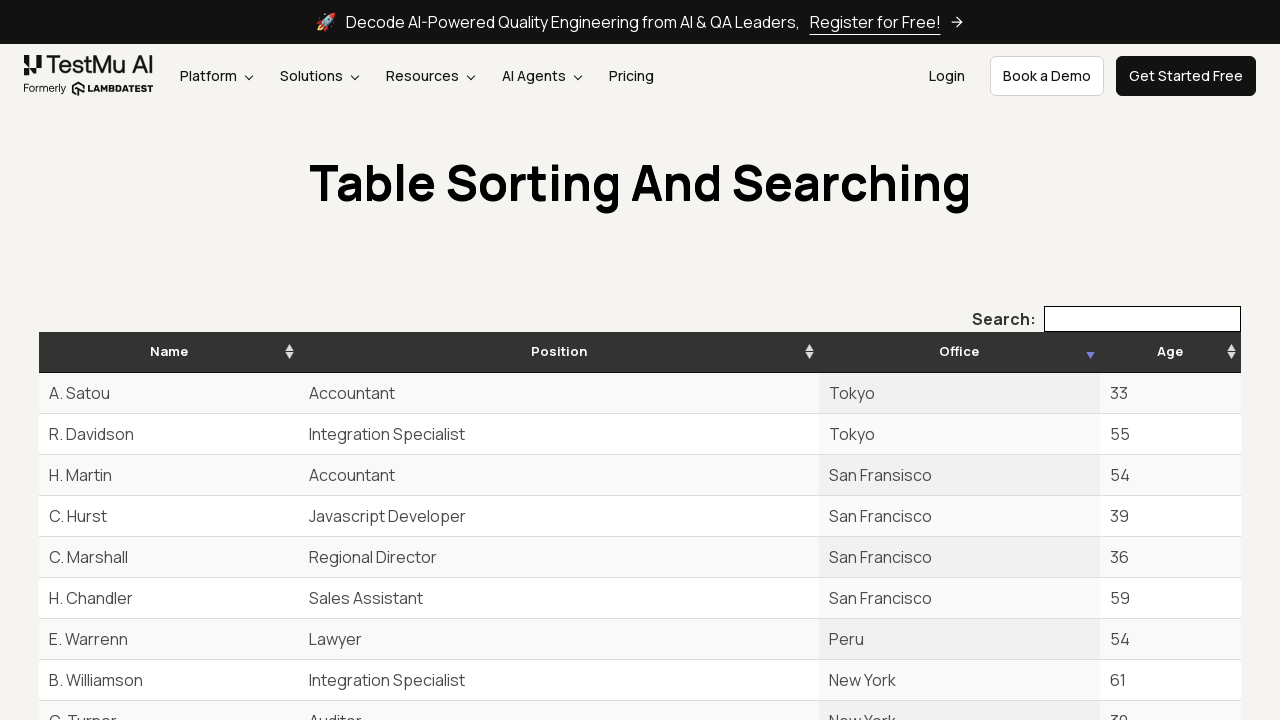

Navigated to next page (page 2) at (1207, 360) on #example_next
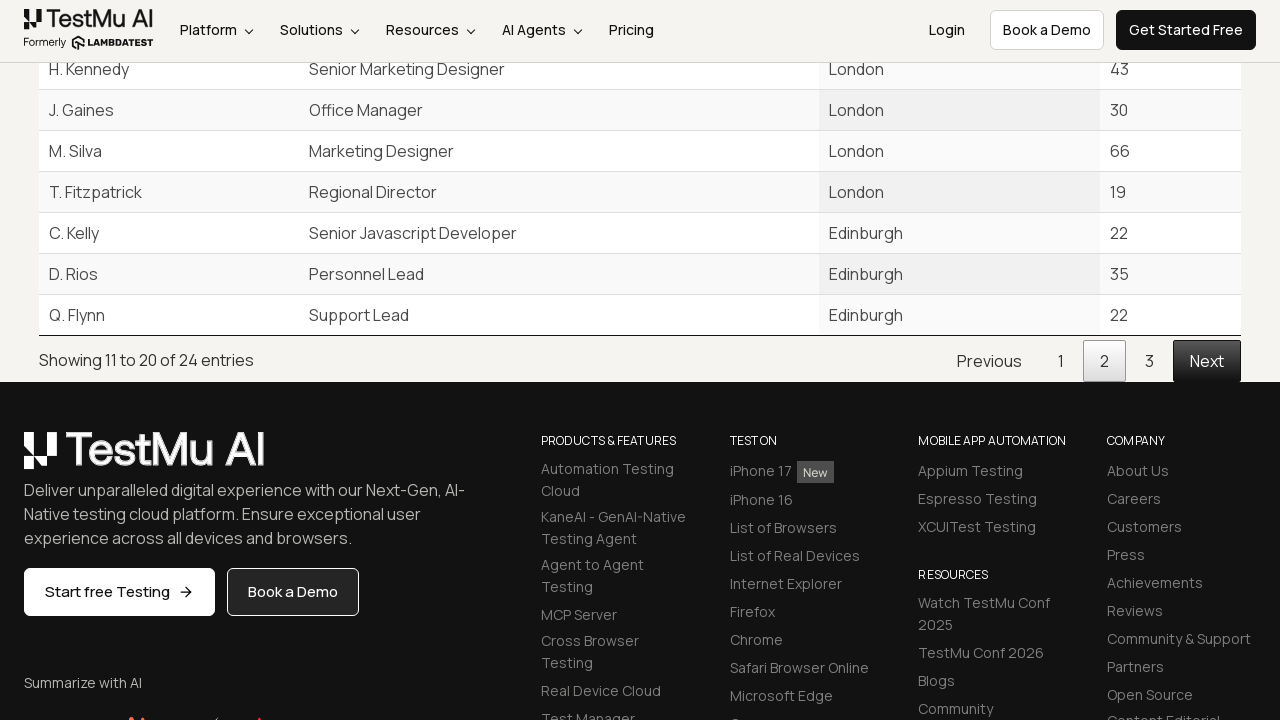

Verified Office column is sorted on page 2
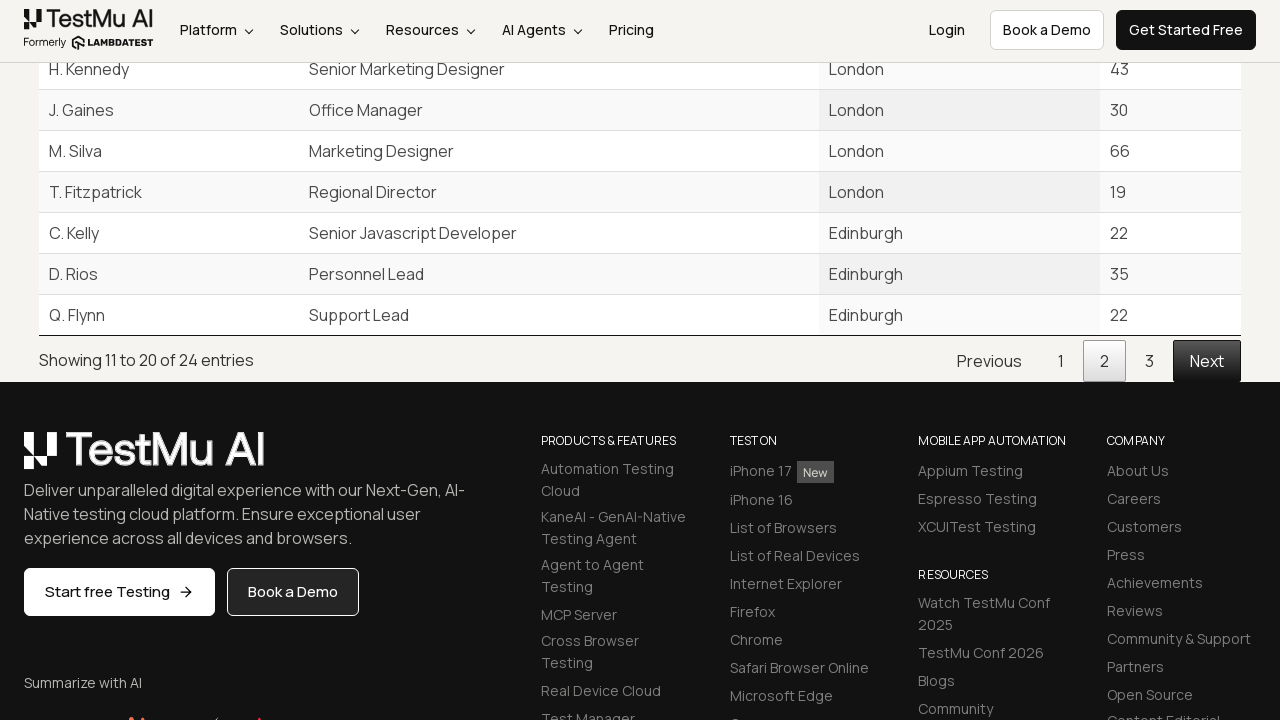

Navigated to next page (page 3) at (1207, 360) on #example_next
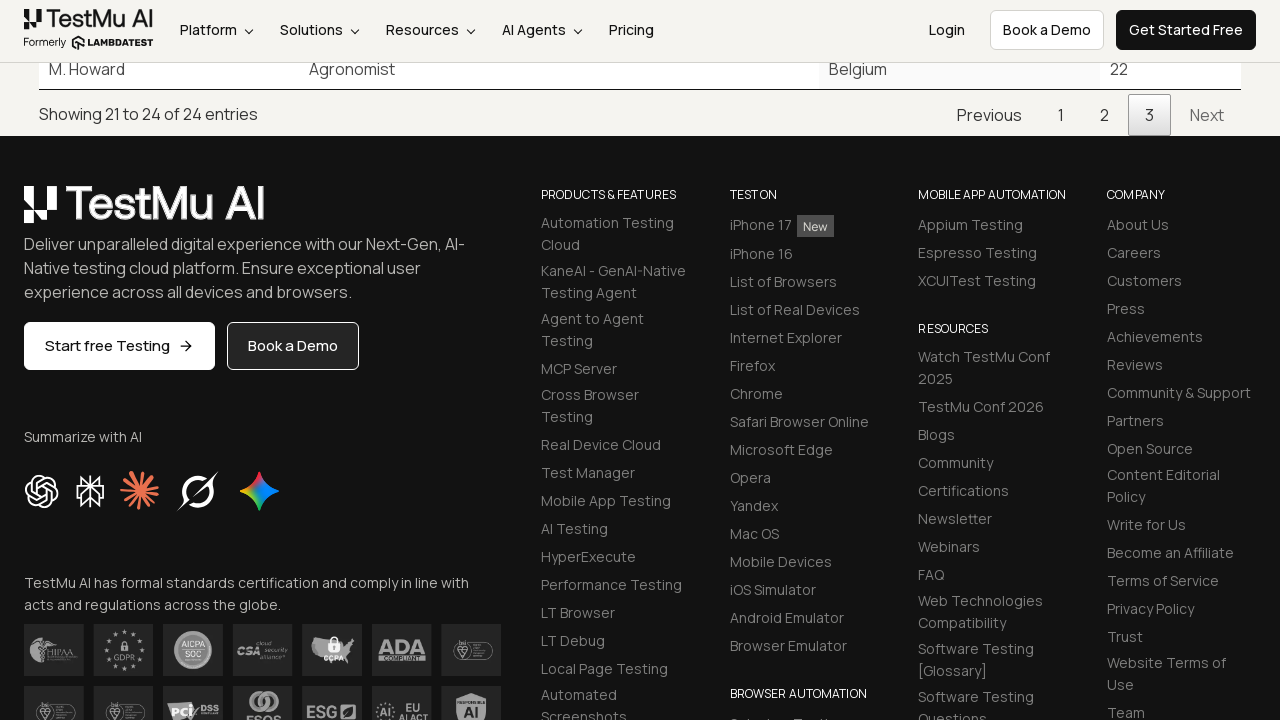

Verified Office column is sorted on page 3
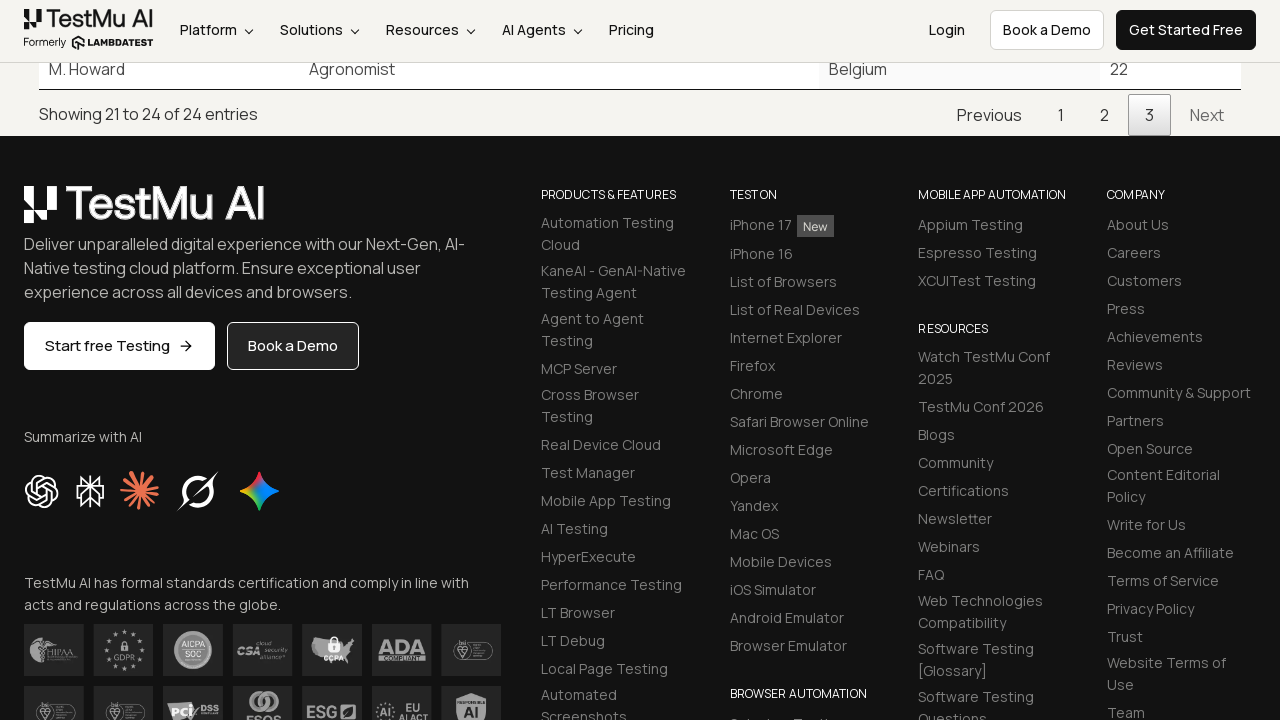

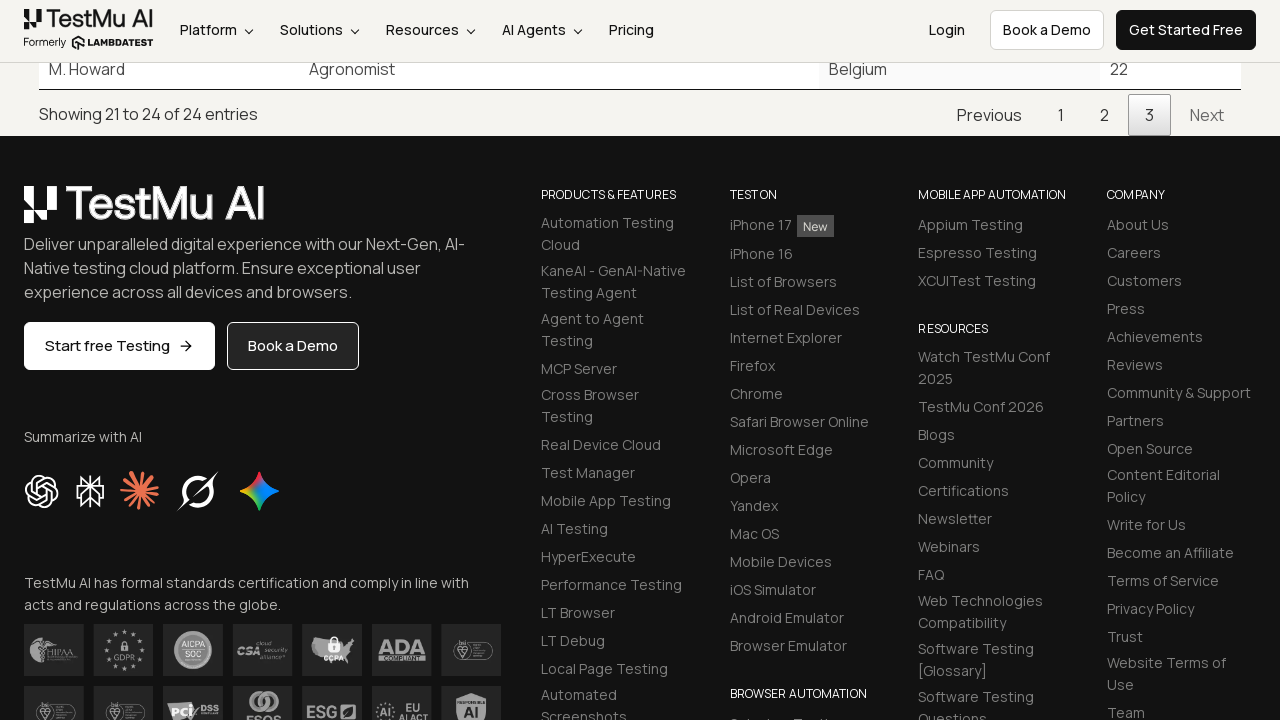